Tests dropdown functionality on a travel website by iterating through from/to city dropdowns and verifying that the same city cannot be selected for both origin and destination

Starting URL: http://www.khuranatravel.com/

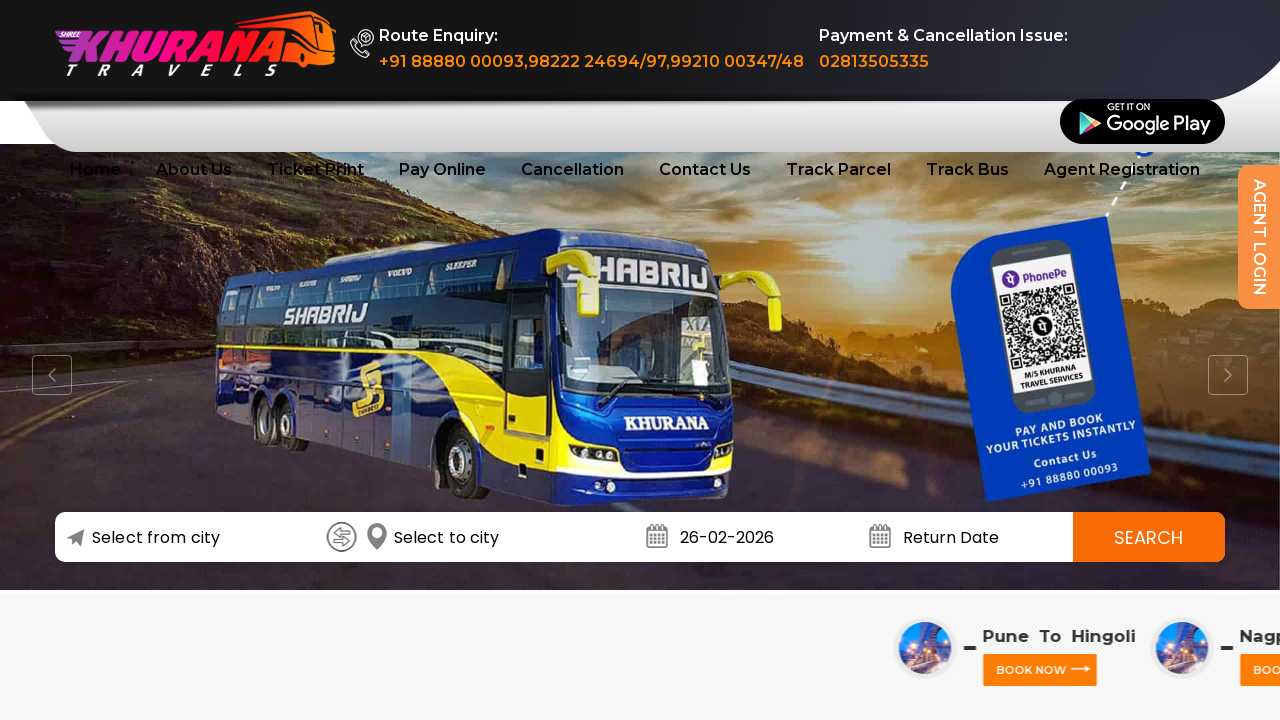

Closed popup if it existed at (1226, 361) on text=x
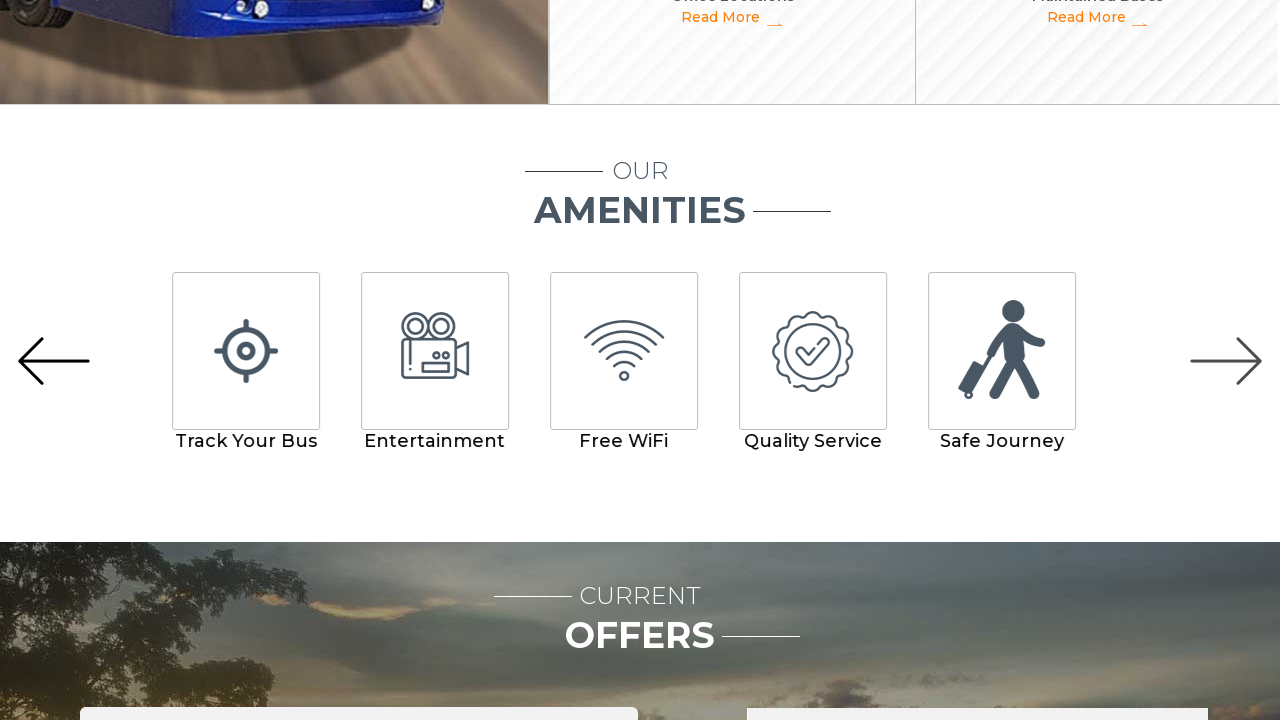

Located from city dropdown element
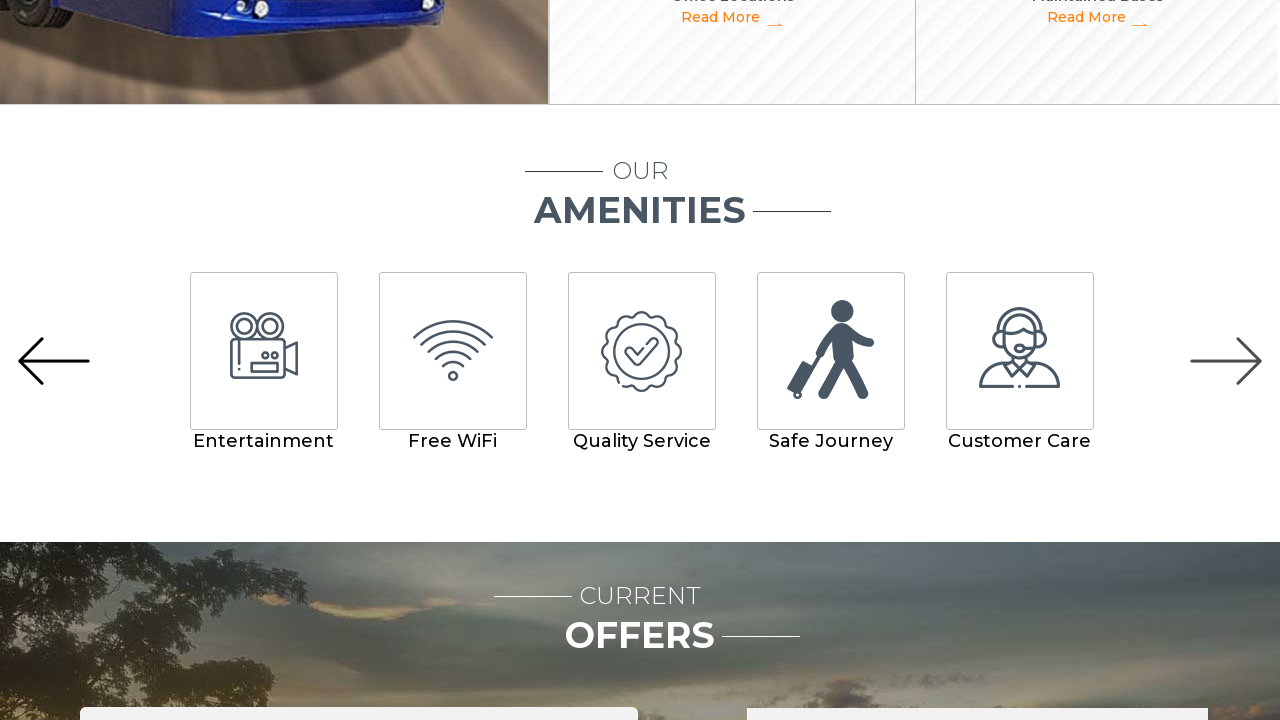

Located to city dropdown element
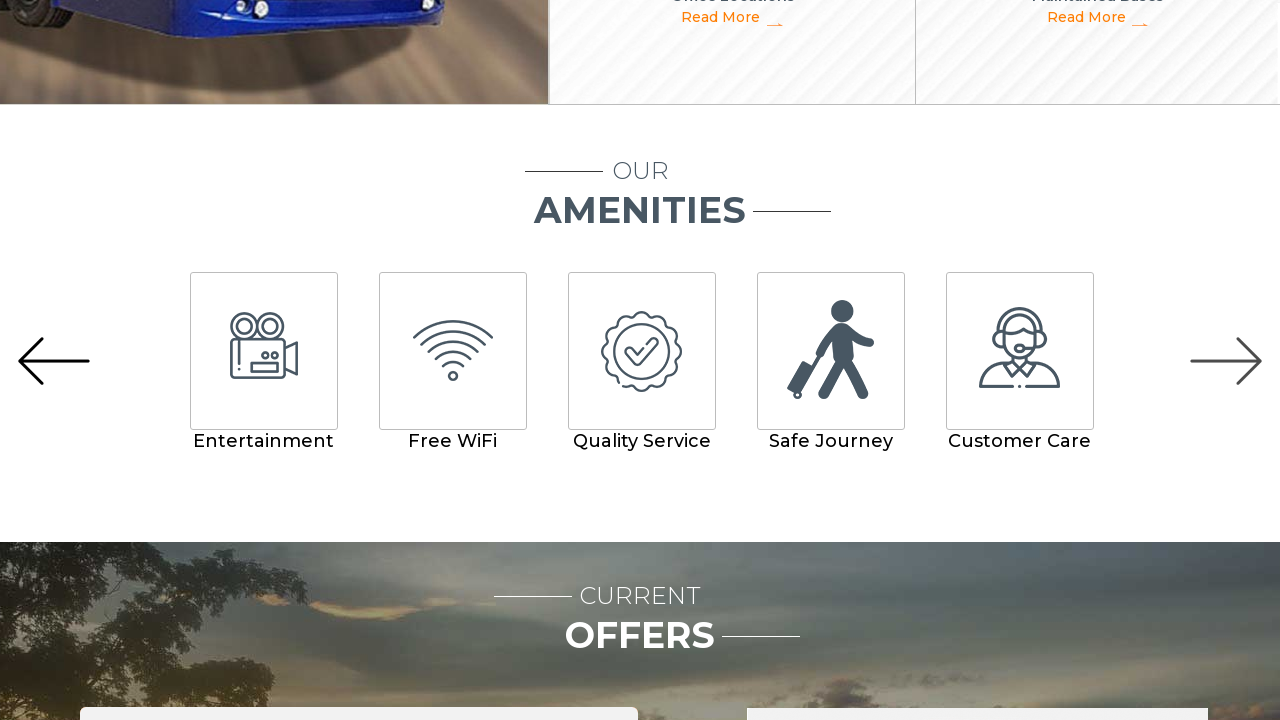

Retrieved all from city options - found 0 cities
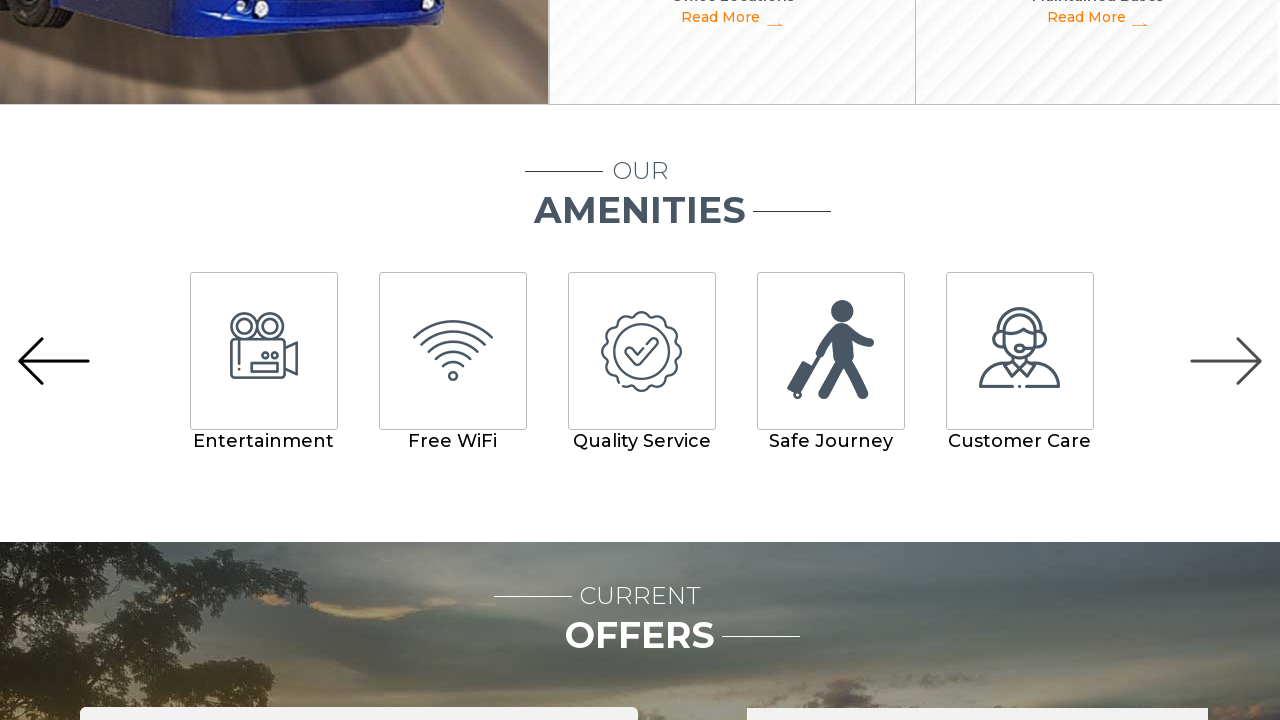

TEST PASSED: Same city cannot be selected for both from and to
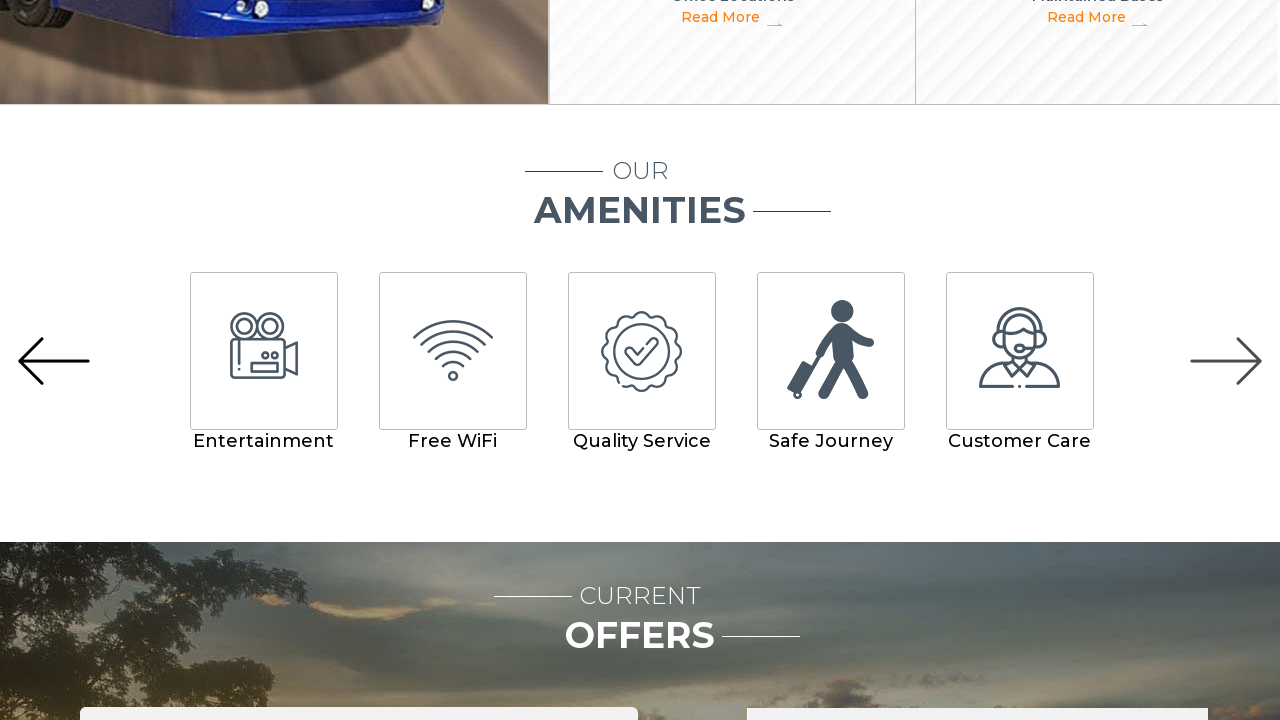

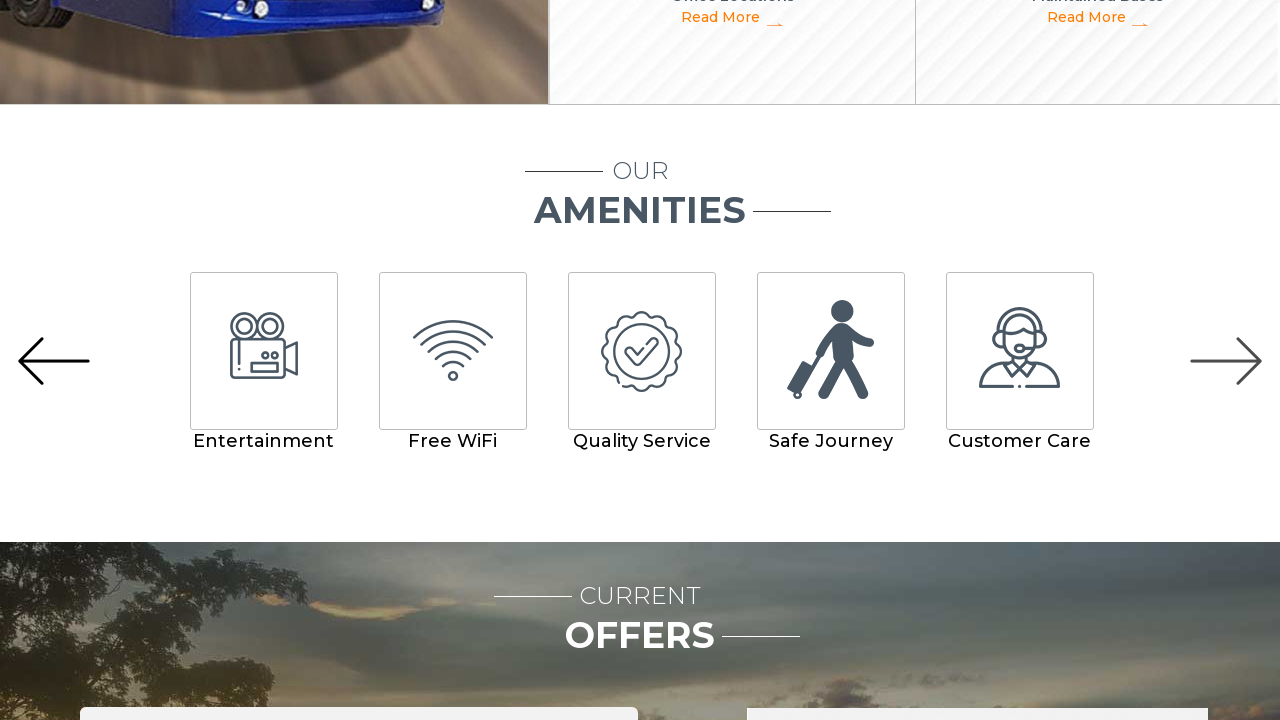